Tests add and remove element functionality by adding multiple elements and then removing some of them

Starting URL: https://the-internet.herokuapp.com/add_remove_elements/

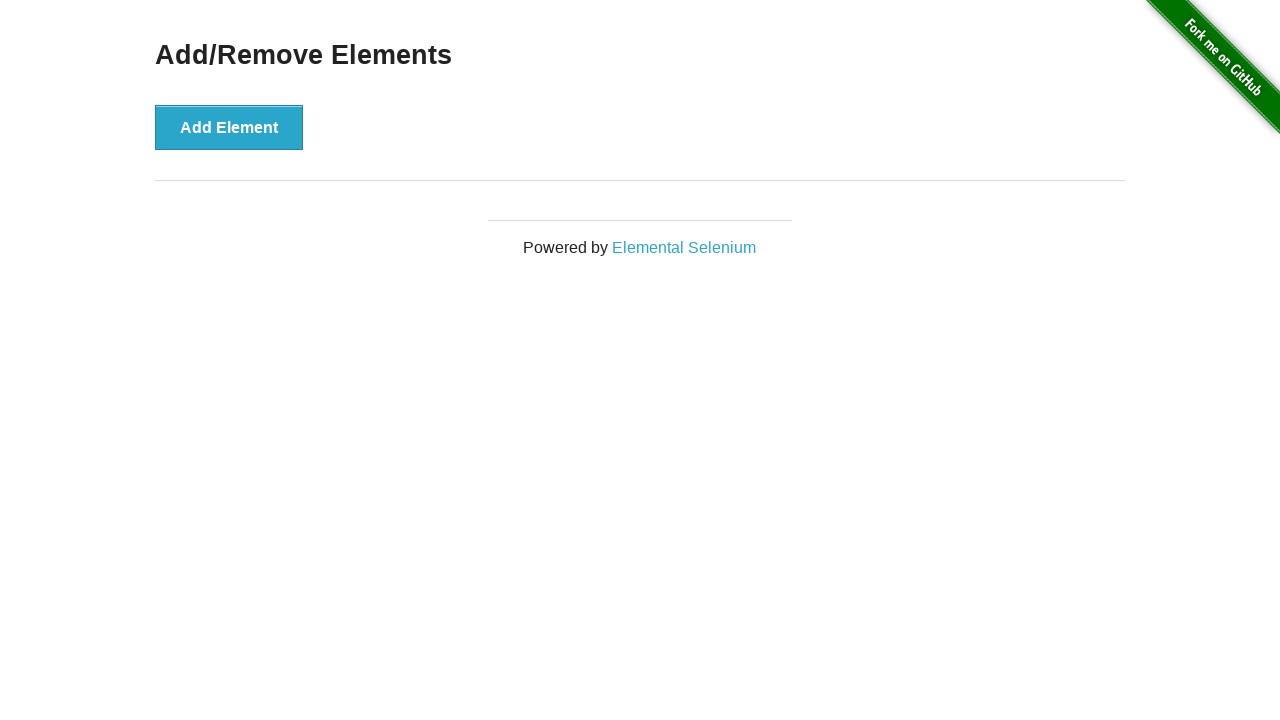

Clicked add button (iteration 1/5) at (229, 127) on xpath=/html/body/div[2]/div/div/button
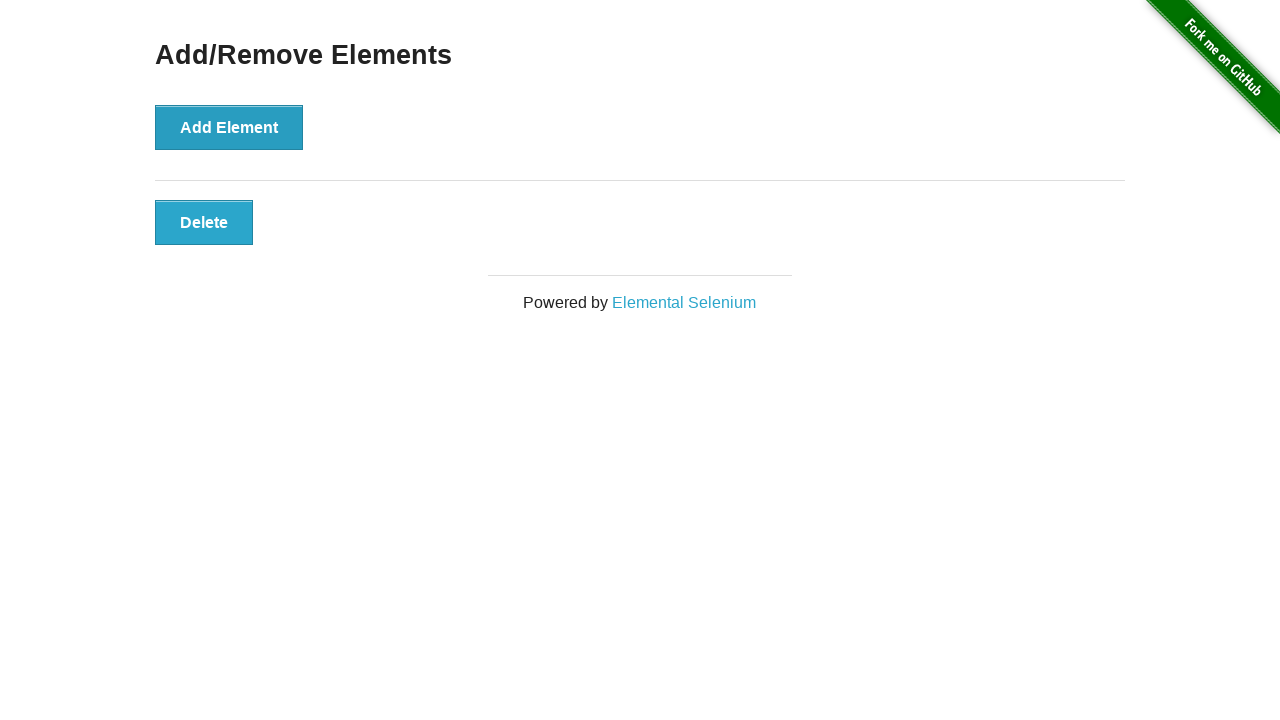

Clicked add button (iteration 2/5) at (229, 127) on xpath=/html/body/div[2]/div/div/button
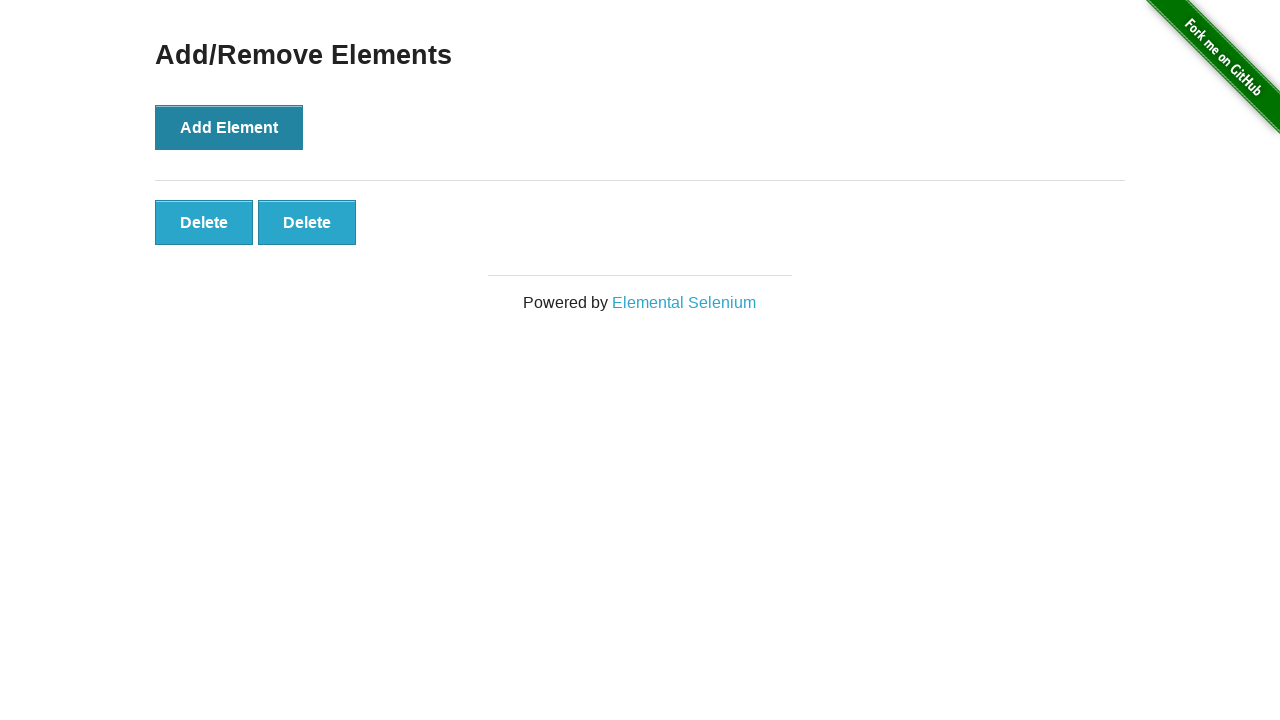

Clicked add button (iteration 3/5) at (229, 127) on xpath=/html/body/div[2]/div/div/button
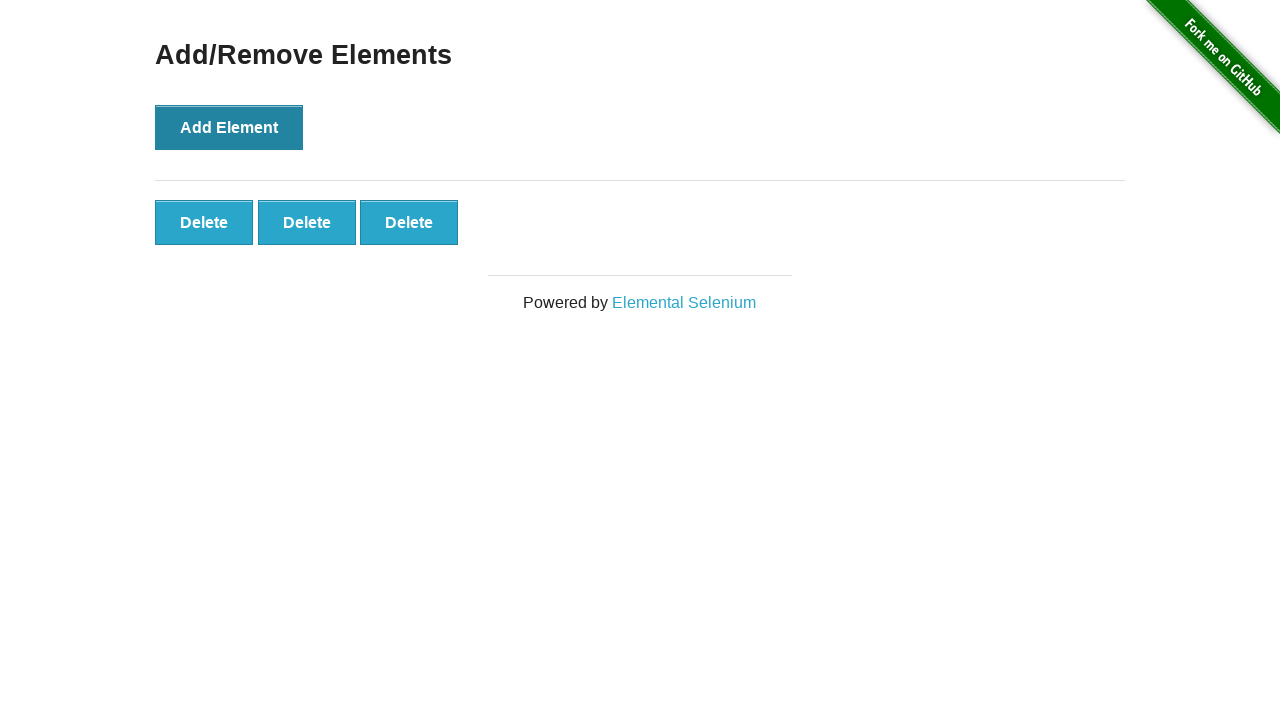

Clicked add button (iteration 4/5) at (229, 127) on xpath=/html/body/div[2]/div/div/button
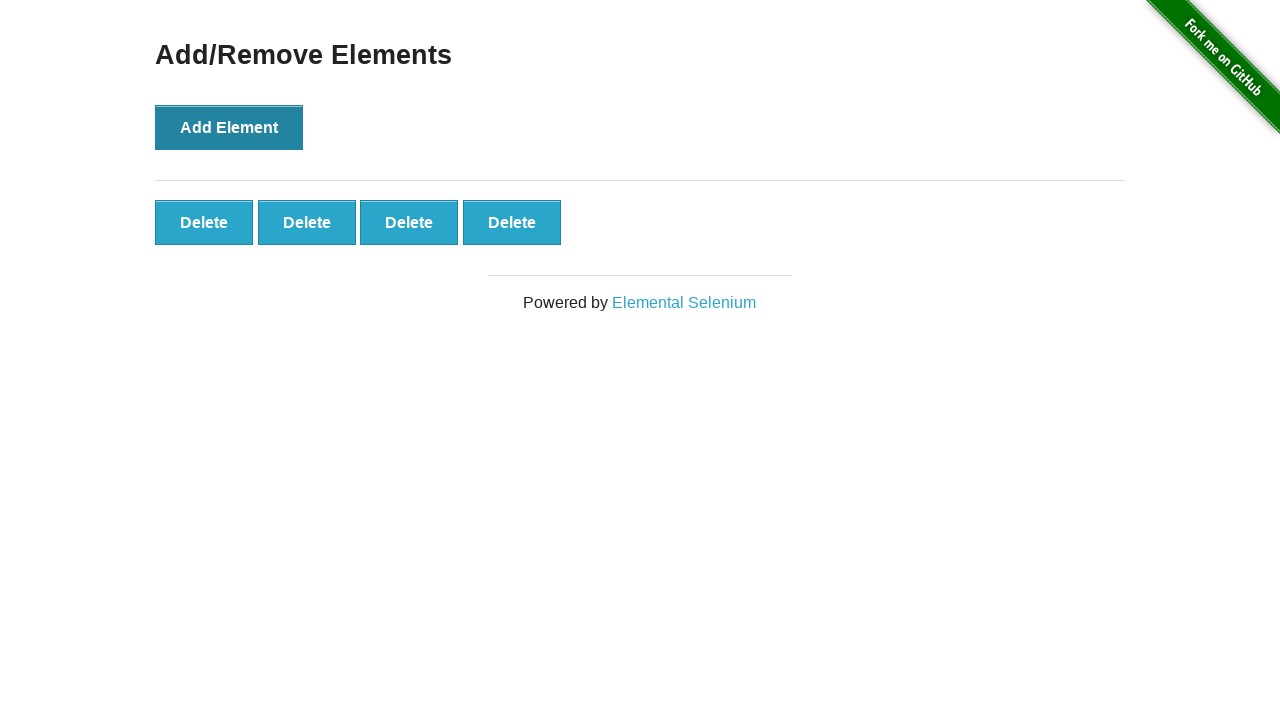

Clicked add button (iteration 5/5) at (229, 127) on xpath=/html/body/div[2]/div/div/button
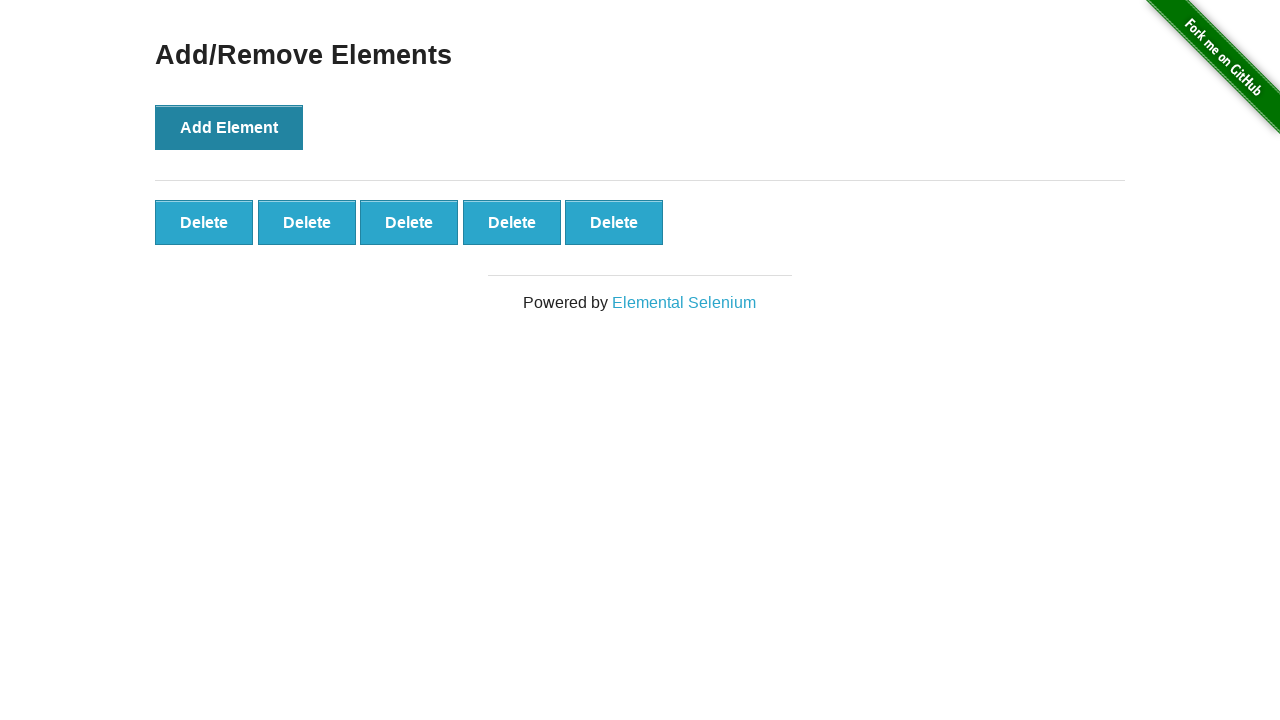

Clicked delete button to remove element (iteration 1/3) at (614, 222) on xpath=/html/body/div[2]/div/div/div/button[last()]
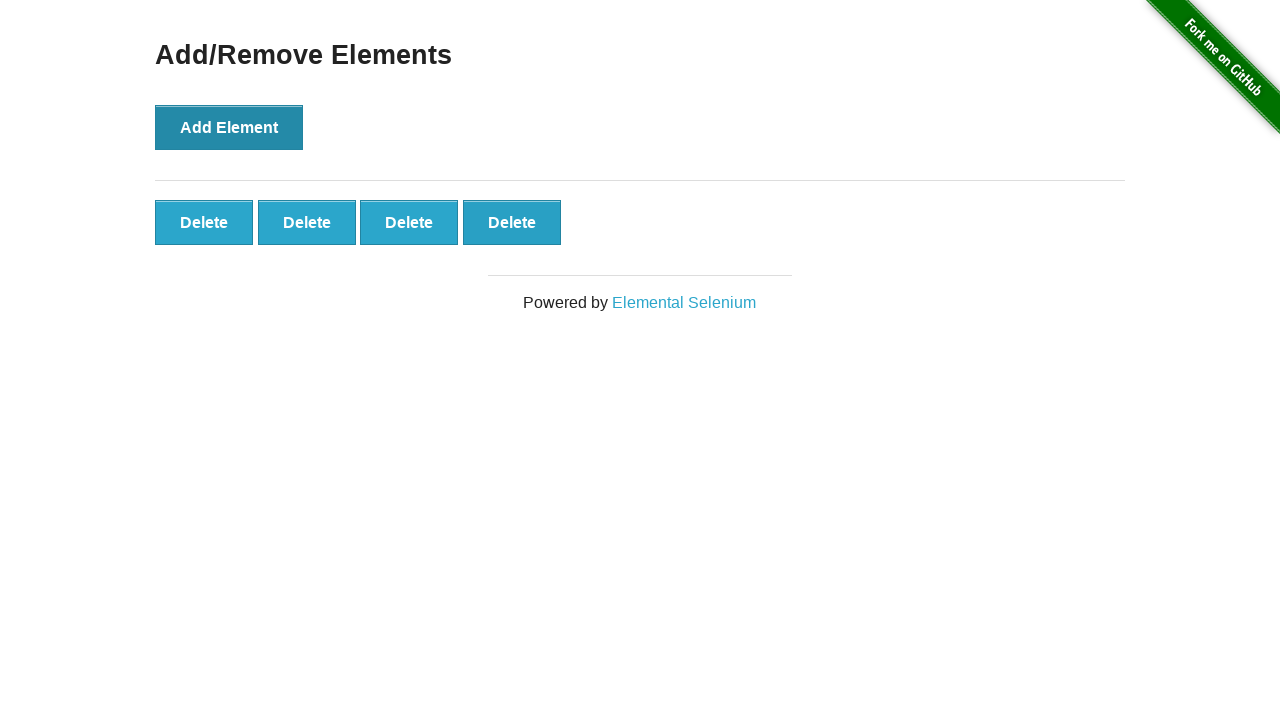

Clicked delete button to remove element (iteration 2/3) at (512, 222) on xpath=/html/body/div[2]/div/div/div/button[last()]
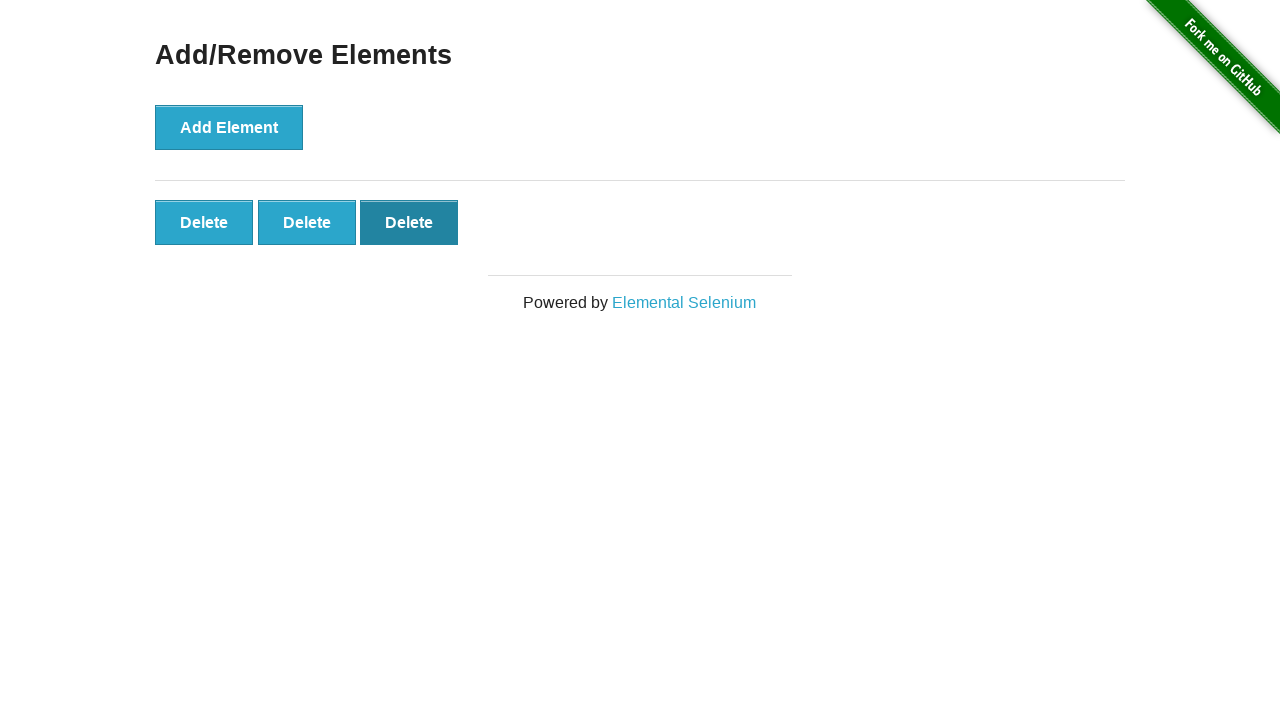

Clicked delete button to remove element (iteration 3/3) at (409, 222) on xpath=/html/body/div[2]/div/div/div/button[last()]
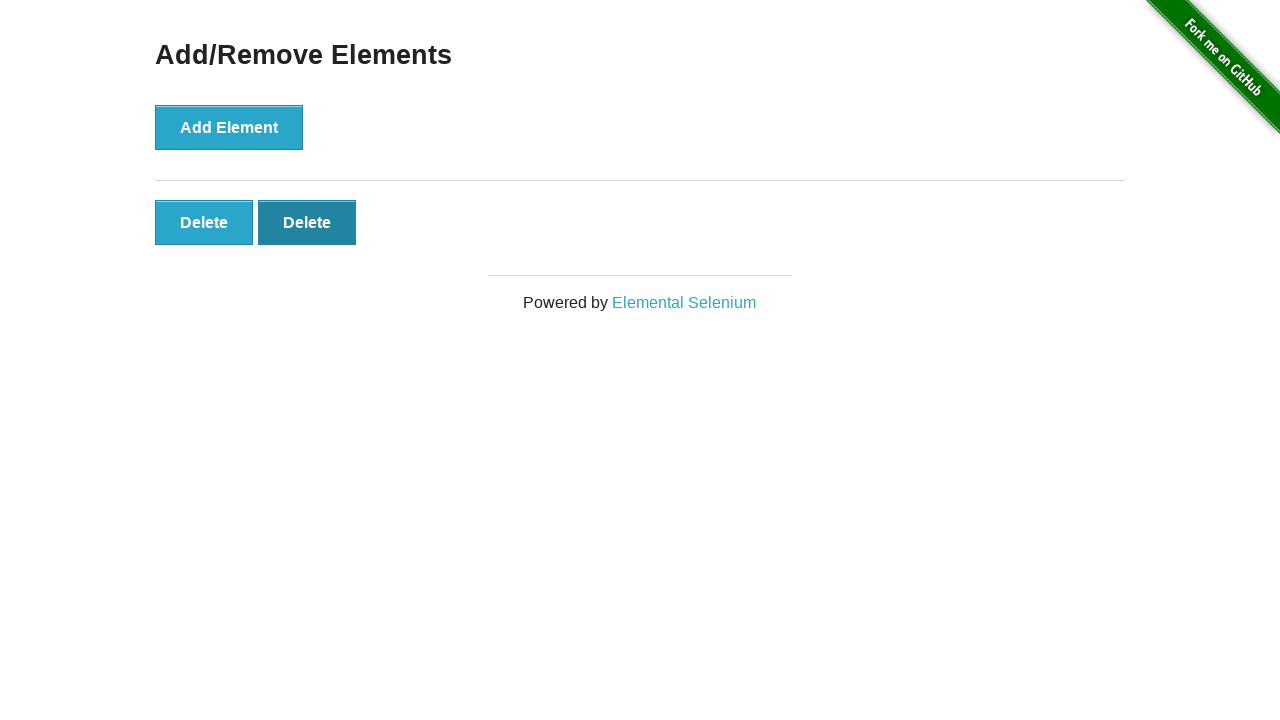

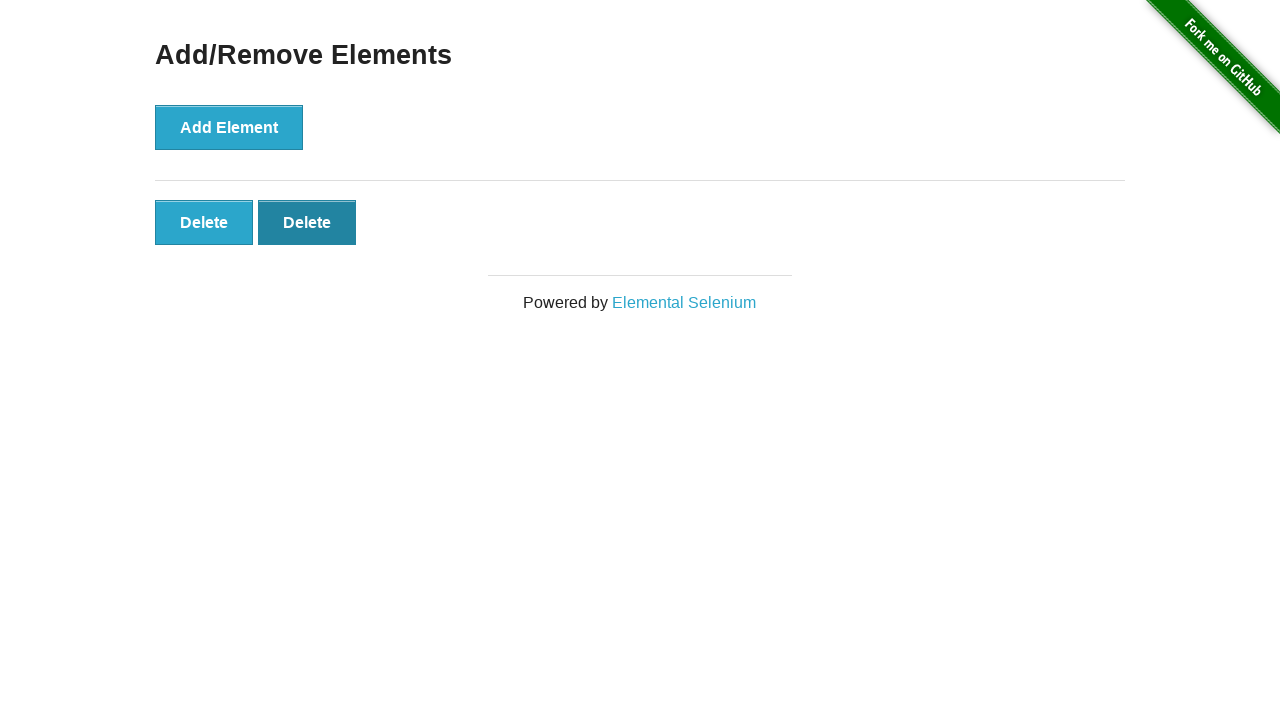